Solves a math problem by reading a value from the page, calculating the result using a logarithmic formula, filling in the answer, selecting checkboxes, and submitting the form

Starting URL: https://suninjuly.github.io/math.html

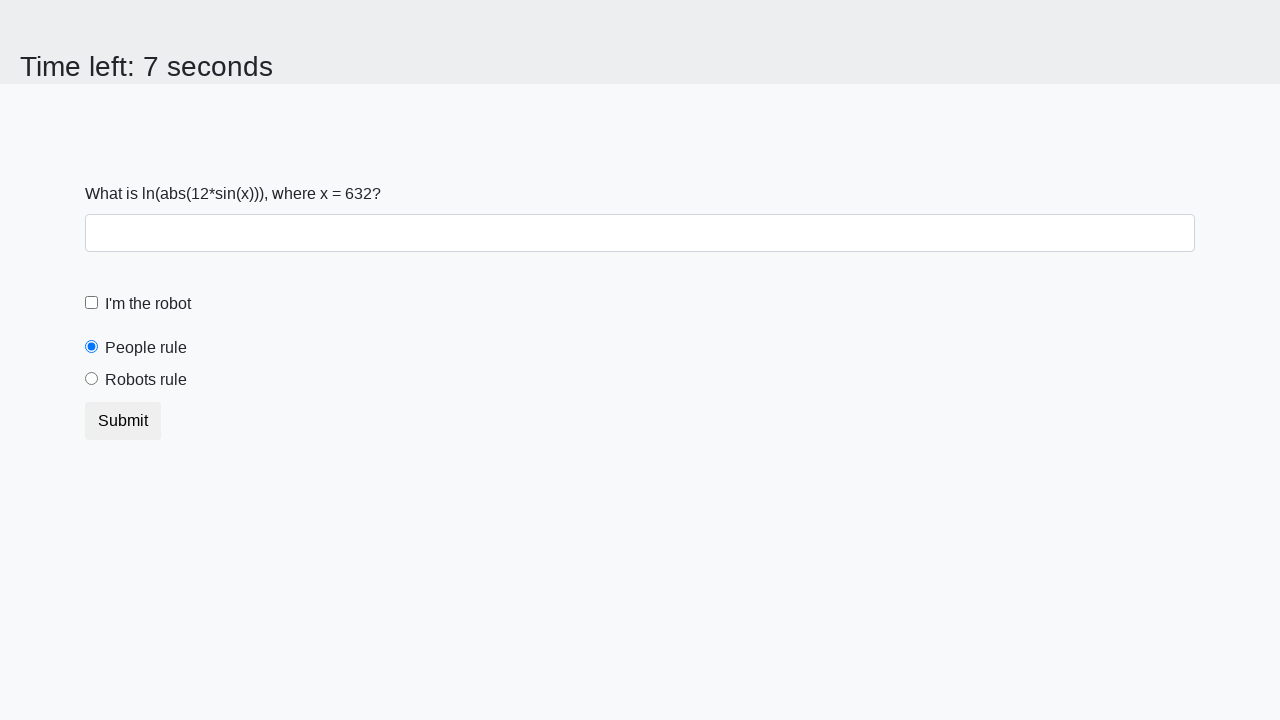

Waited for input value element to load
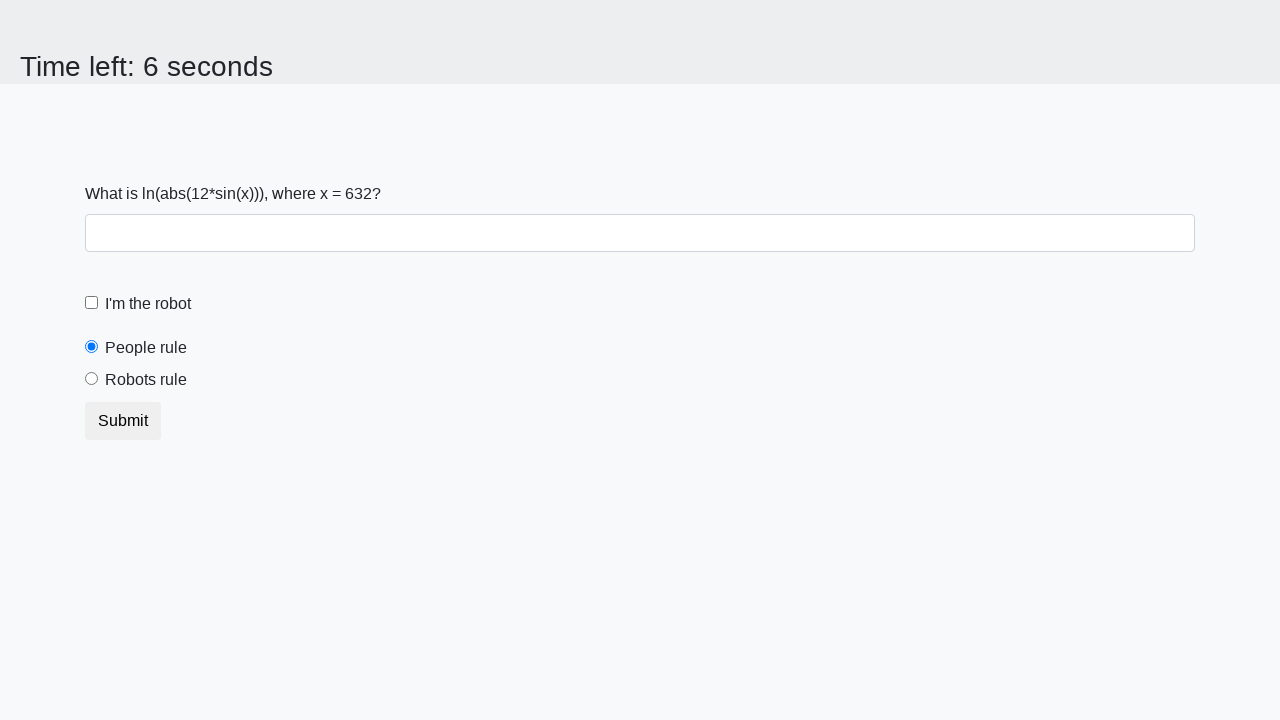

Retrieved x value from page: 632
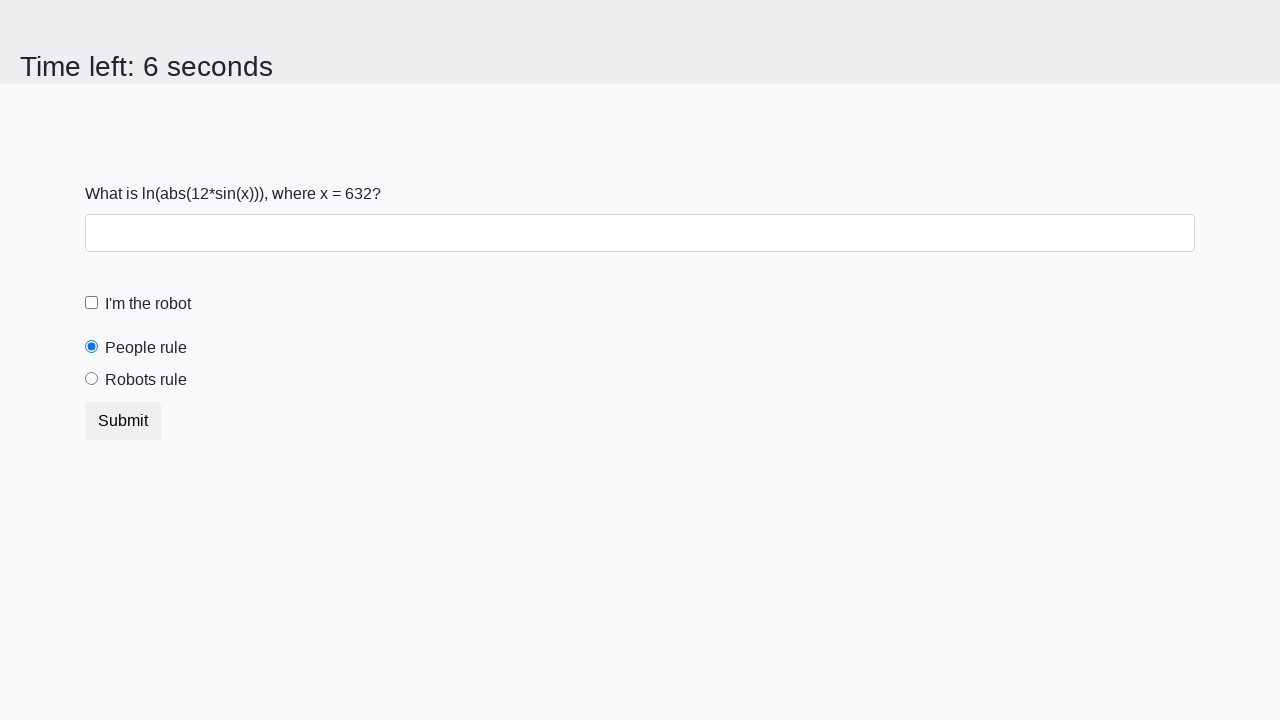

Calculated logarithmic formula result: 1.8194333327728622
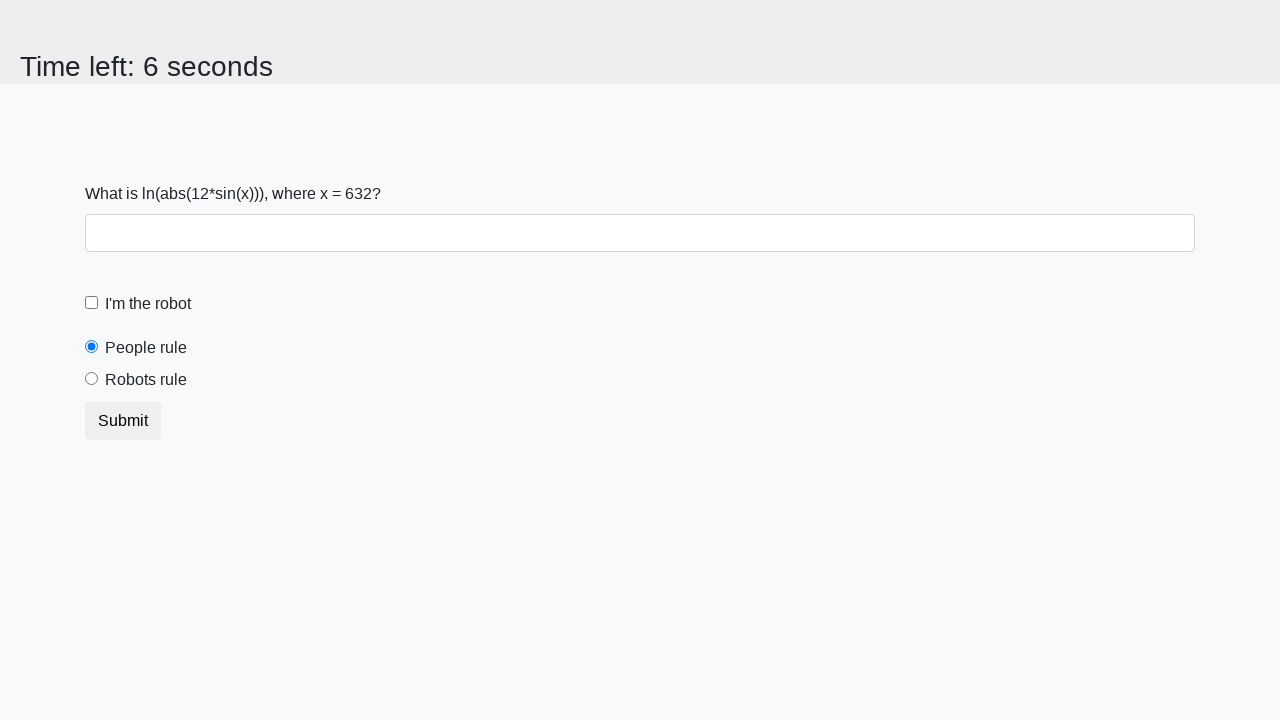

Filled answer field with calculated result on #answer
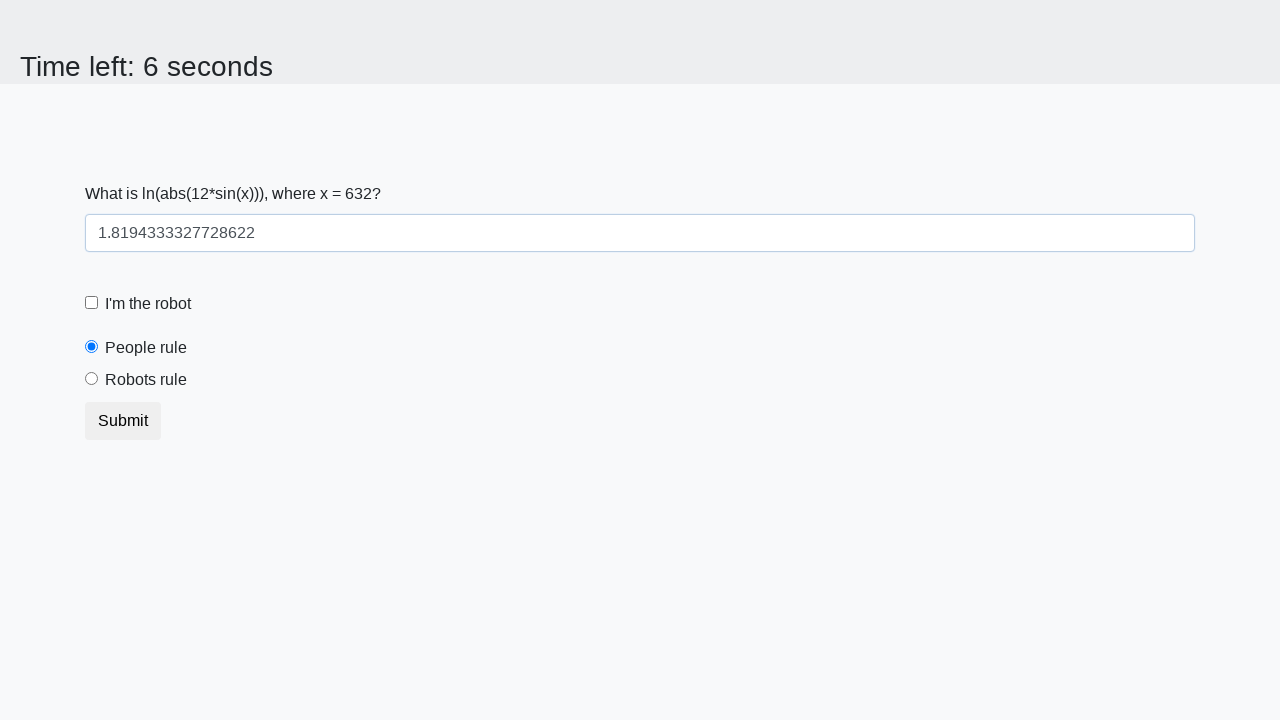

Clicked form checkbox at (92, 303) on .form-check-input
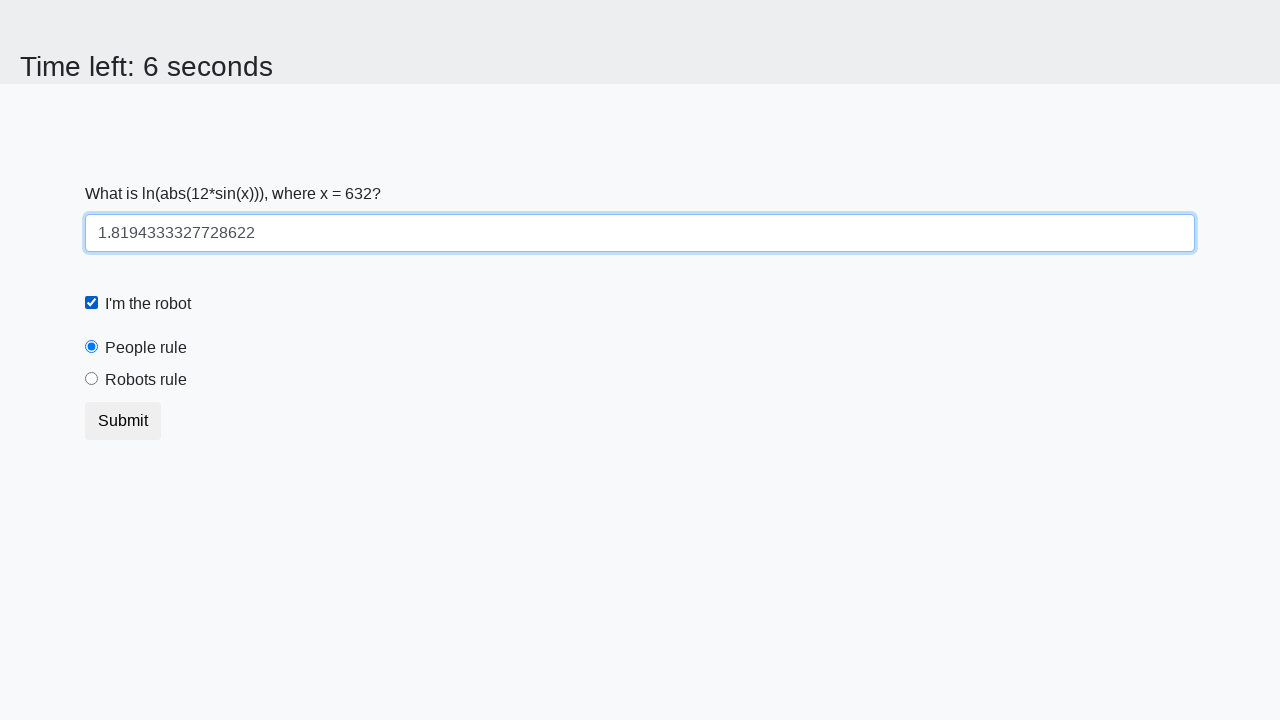

Selected 'robots rule' radio button at (146, 380) on [for="robotsRule"]
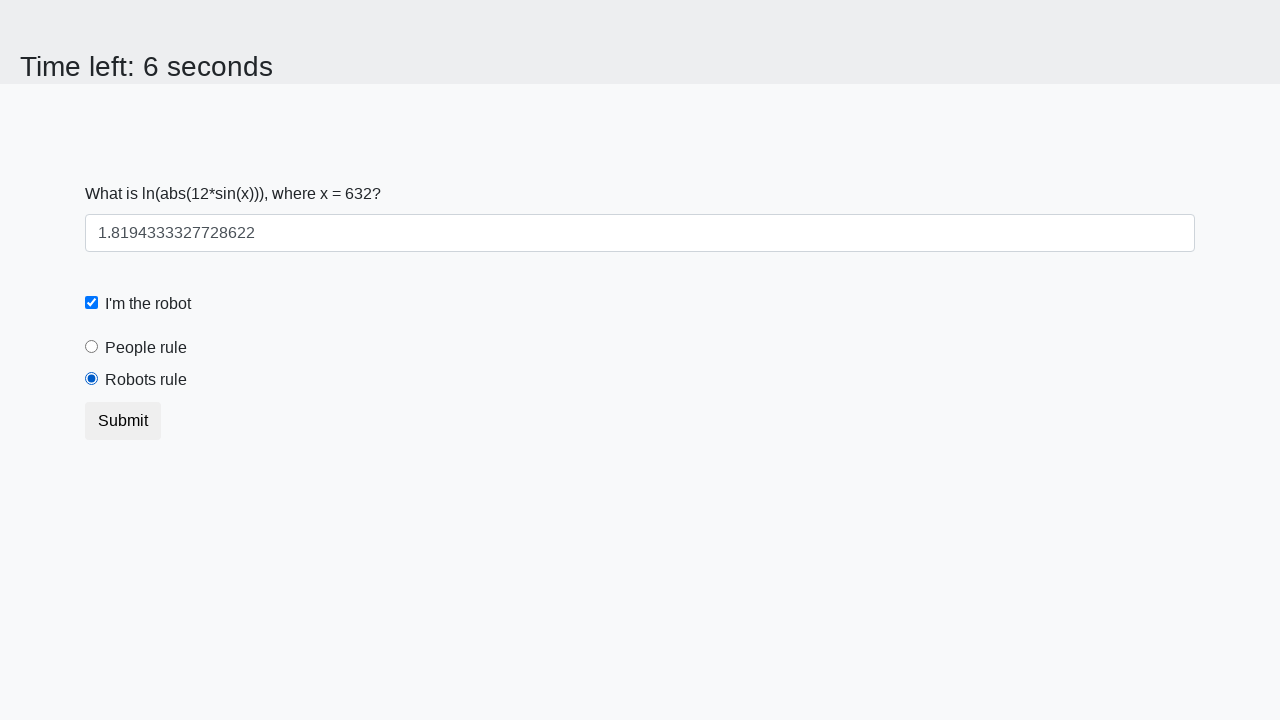

Clicked submit button at (123, 421) on [class="btn btn-default"]
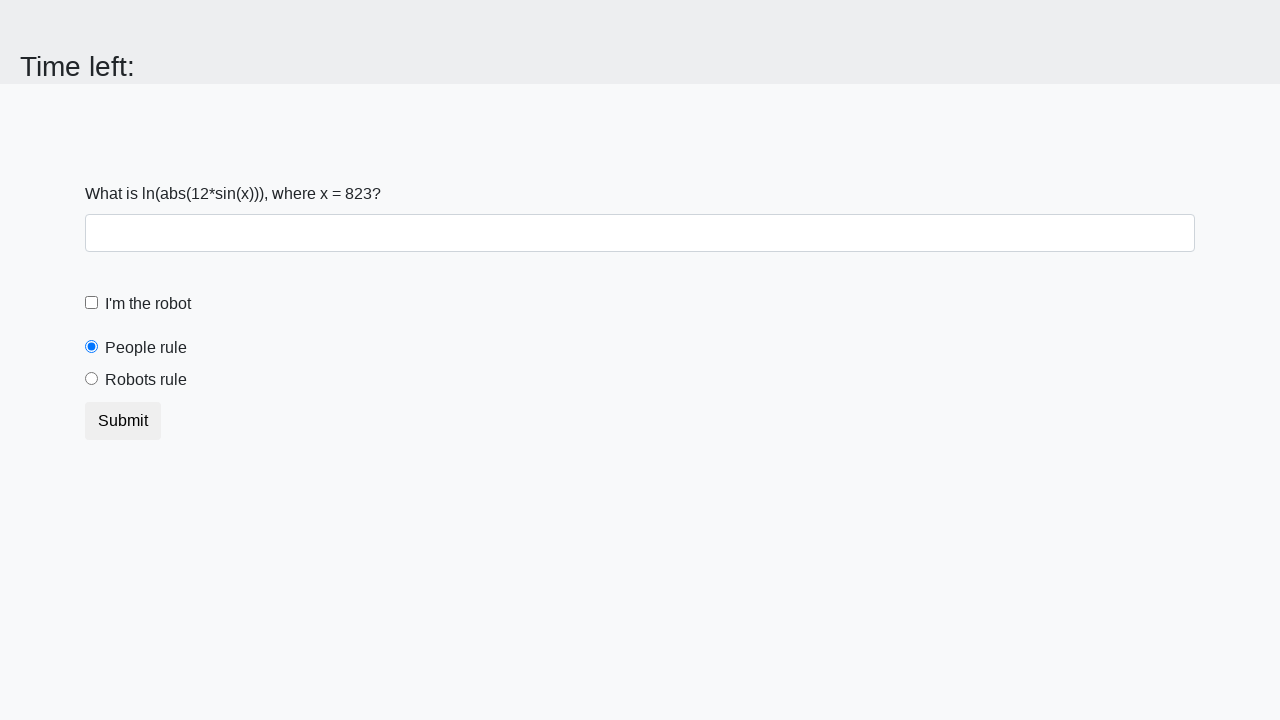

Configured alert handler to accept dialogs
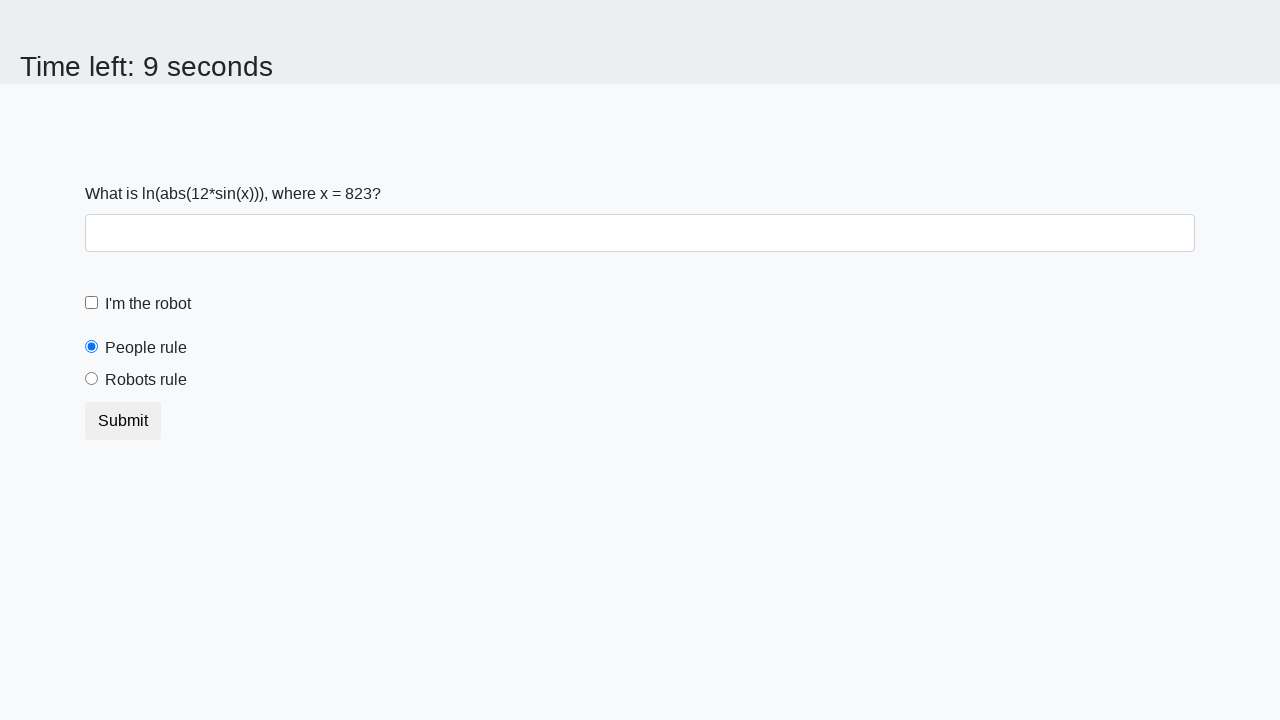

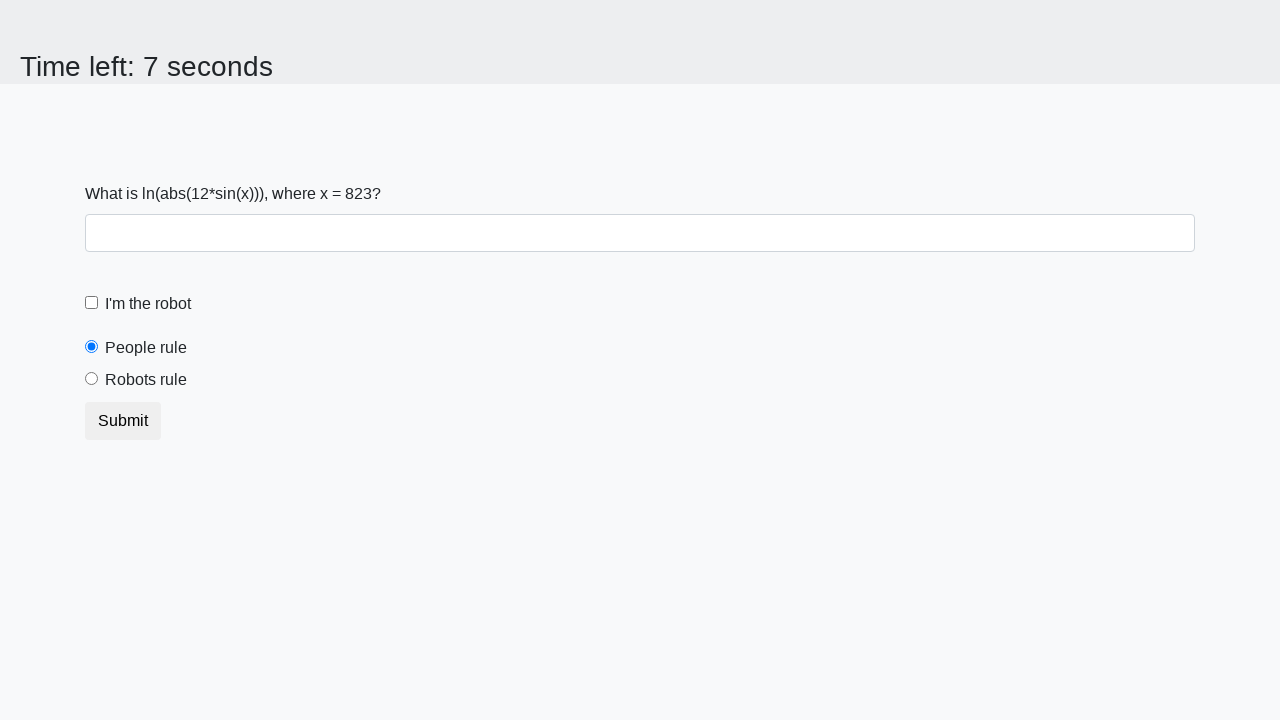